Tests navigation from the homepage to the About page by clicking the About link and verifying the welcome heading appears.

Starting URL: https://johnnyreilly.com

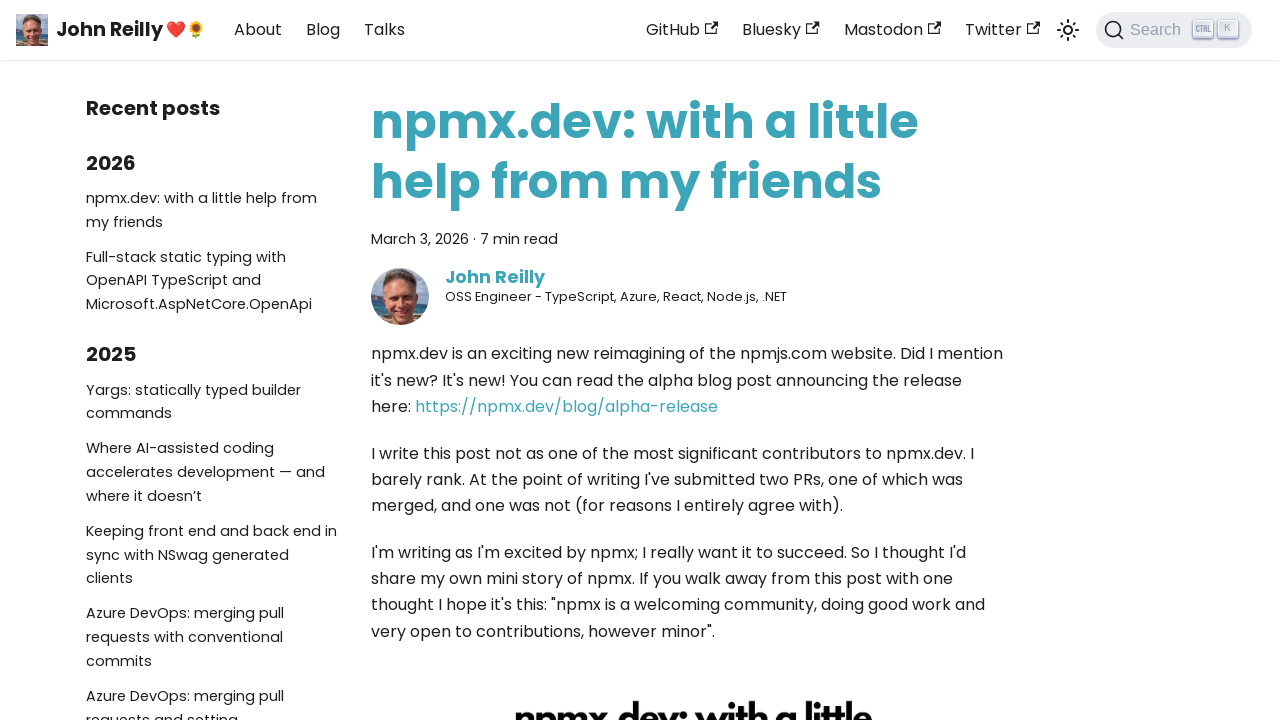

Clicked the About link in the navigation at (258, 30) on internal:role=link[name="About"s]
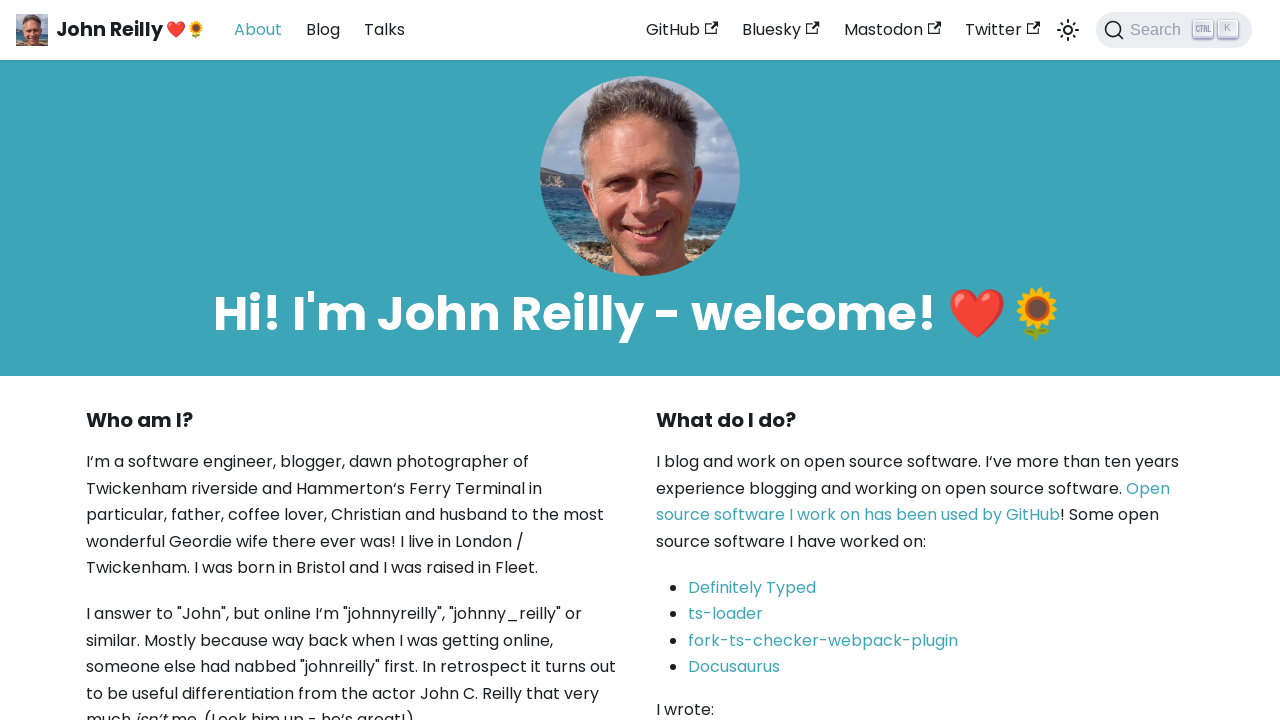

Located the welcome heading on the About page
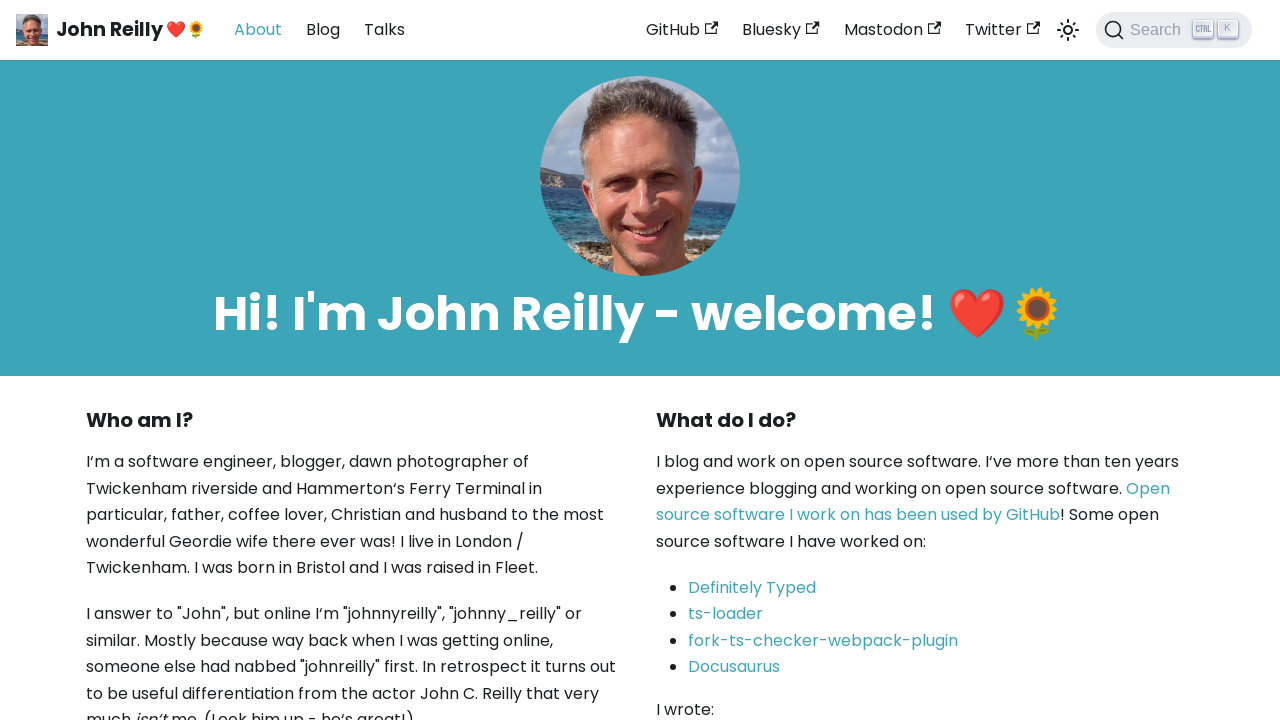

Verified the welcome heading is visible
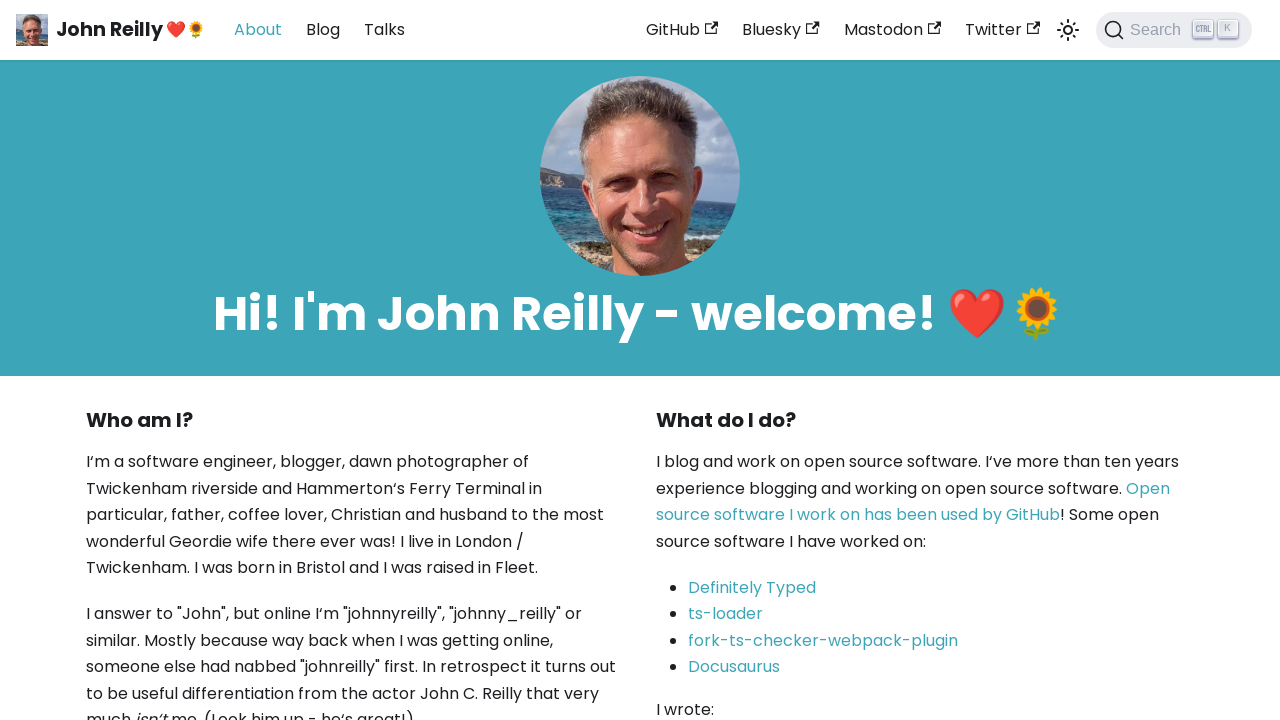

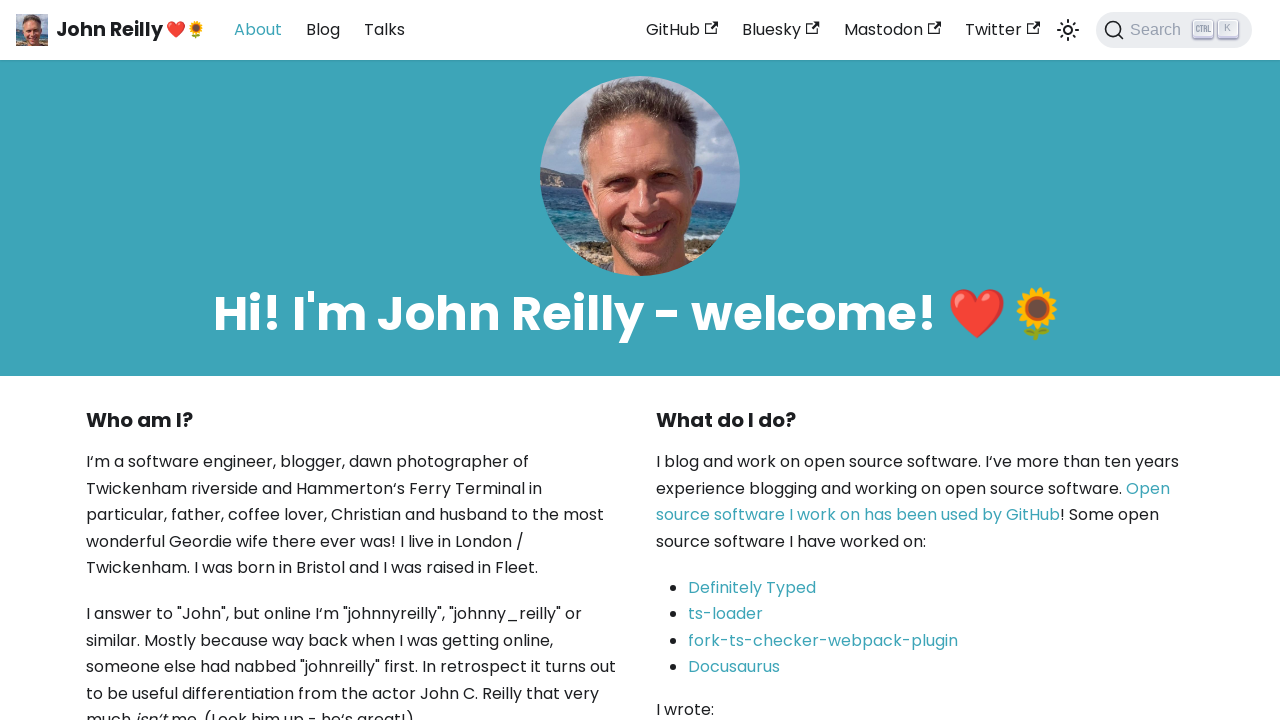